Tests various form elements on an automation practice page including radio buttons, autocomplete field, dropdown selection, and checkboxes

Starting URL: https://rahulshettyacademy.com/AutomationPractice/

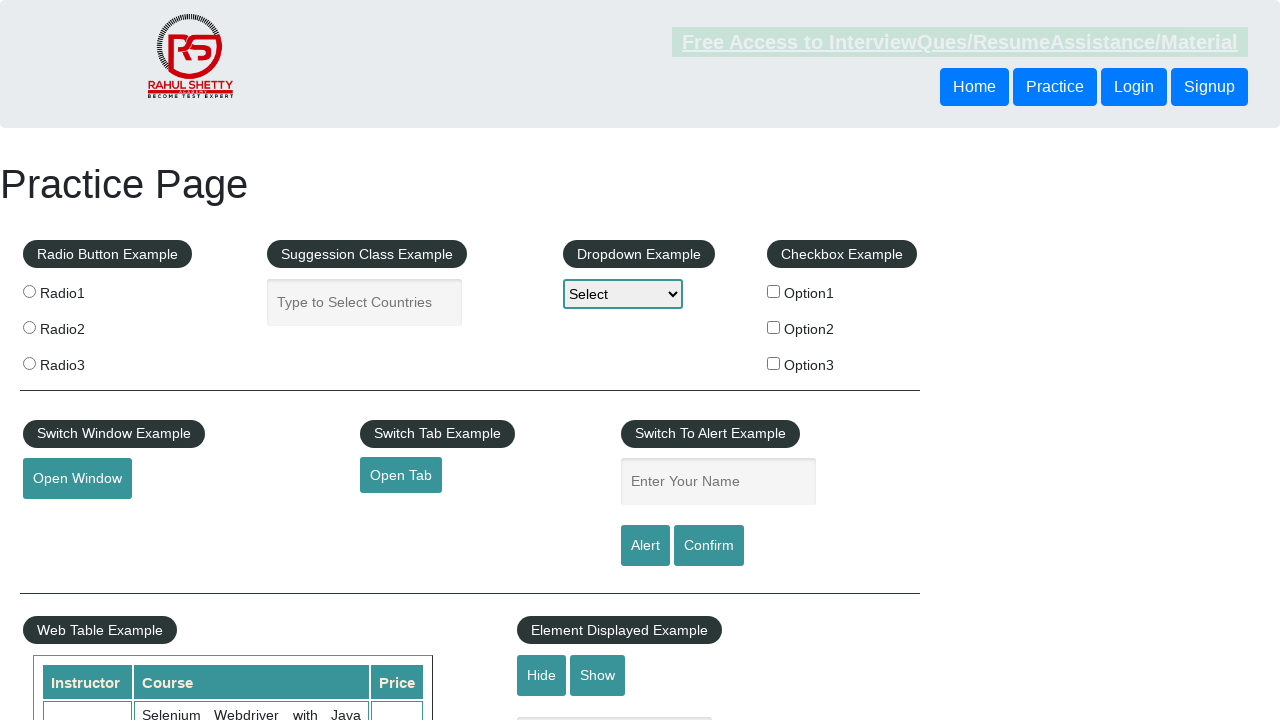

Clicked the first radio button at (29, 291) on xpath=//input[@class='radioButton']
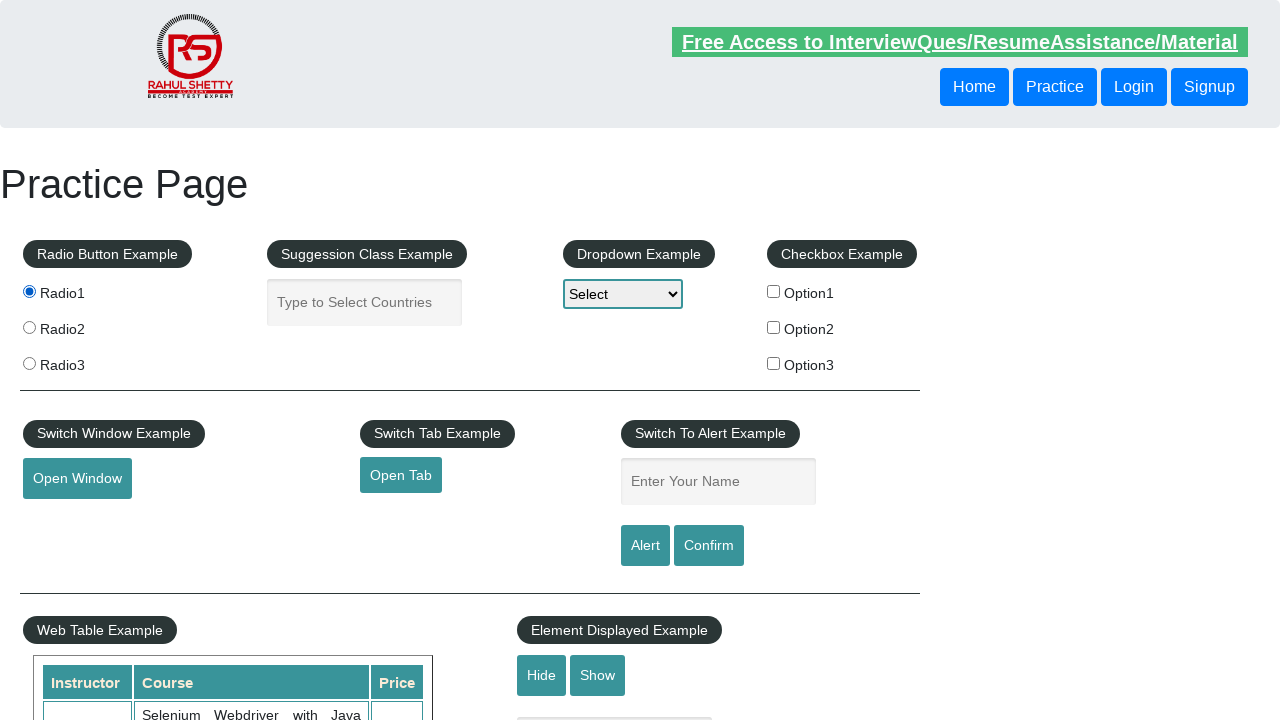

Clicked the autocomplete field at (365, 302) on #autocomplete
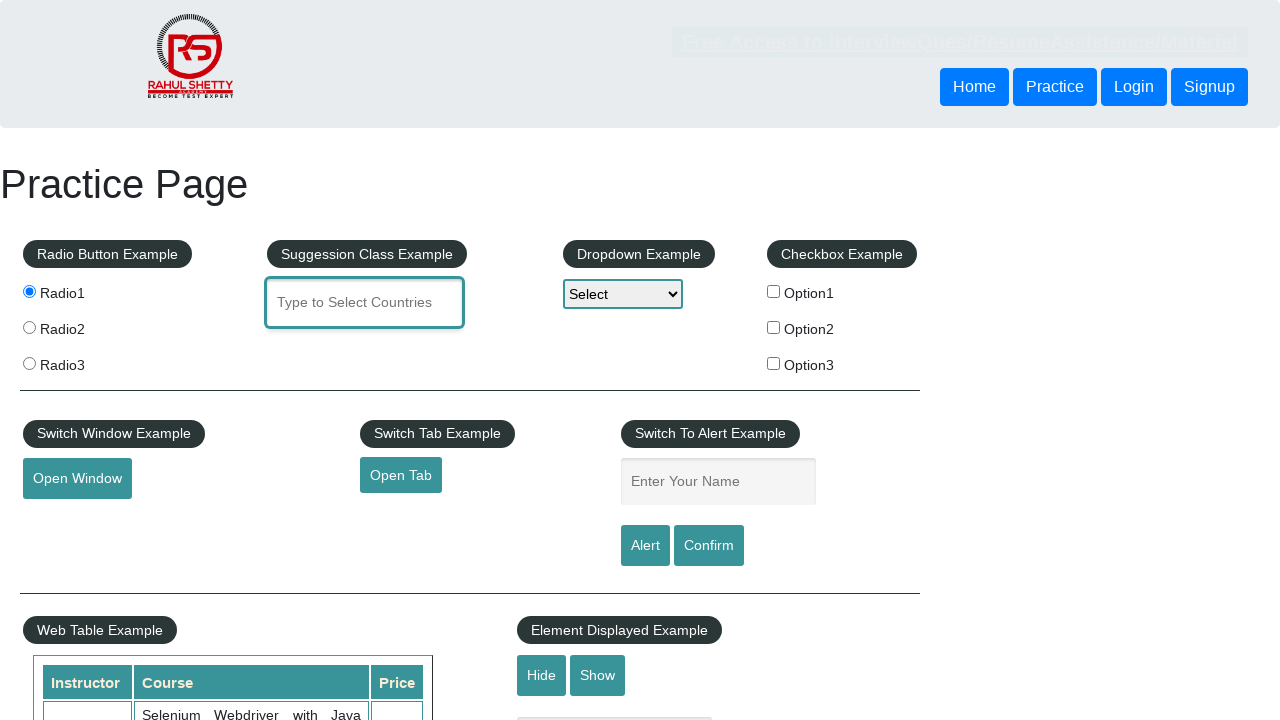

Filled autocomplete field with 'India' on #autocomplete
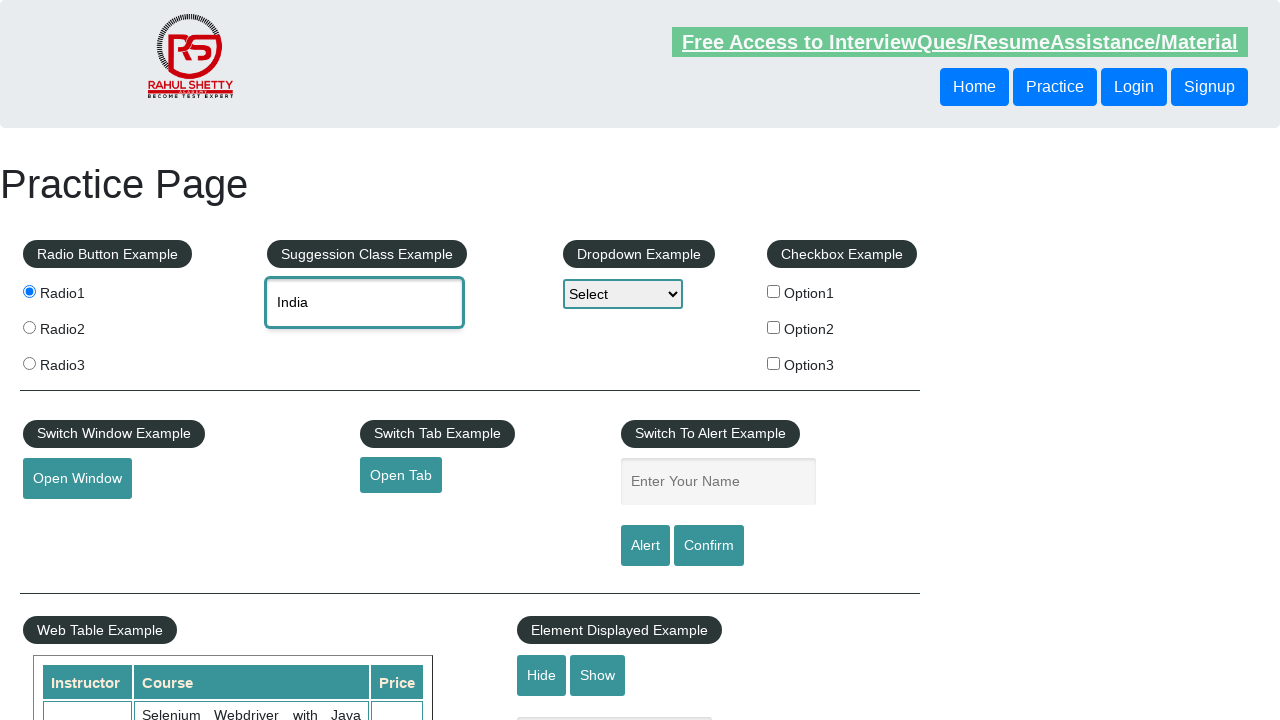

Selected 'Option2' from dropdown on #dropdown-class-example
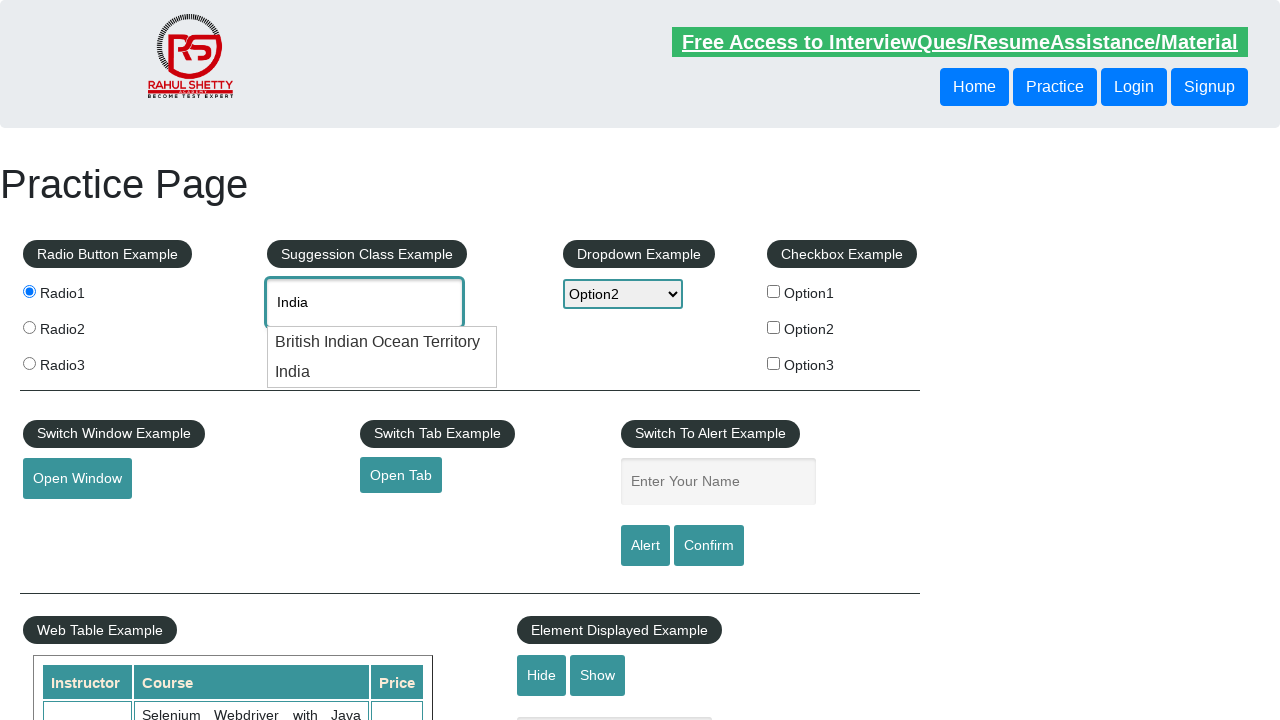

Clicked checkbox 1 at (774, 291) on xpath=//input[@type='checkbox'] >> nth=0
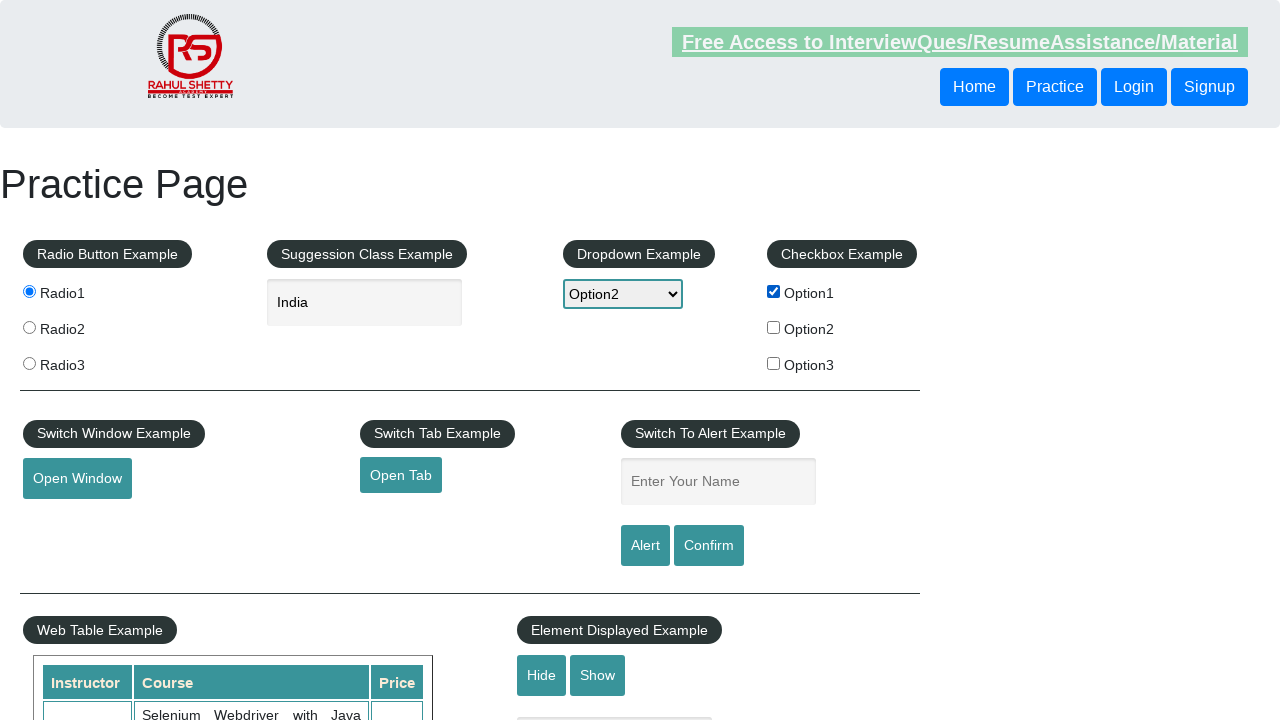

Clicked checkbox 2 at (774, 327) on xpath=//input[@type='checkbox'] >> nth=1
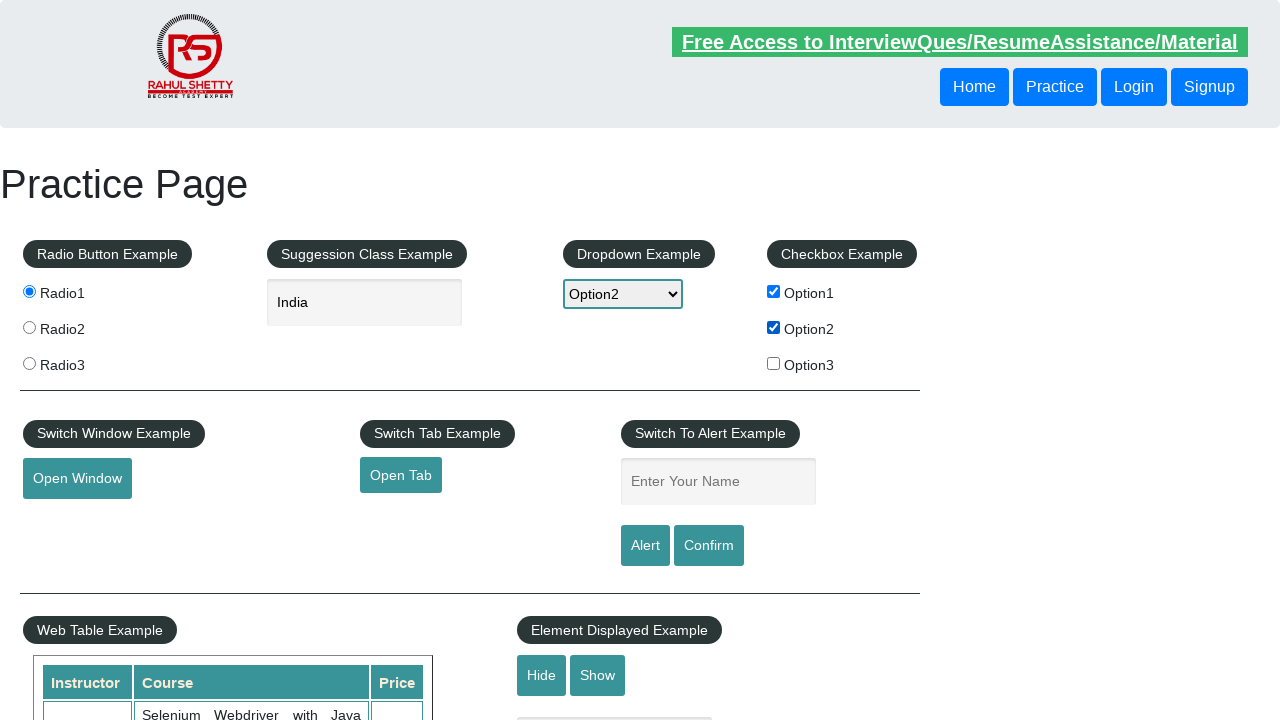

Clicked checkbox 3 at (774, 363) on xpath=//input[@type='checkbox'] >> nth=2
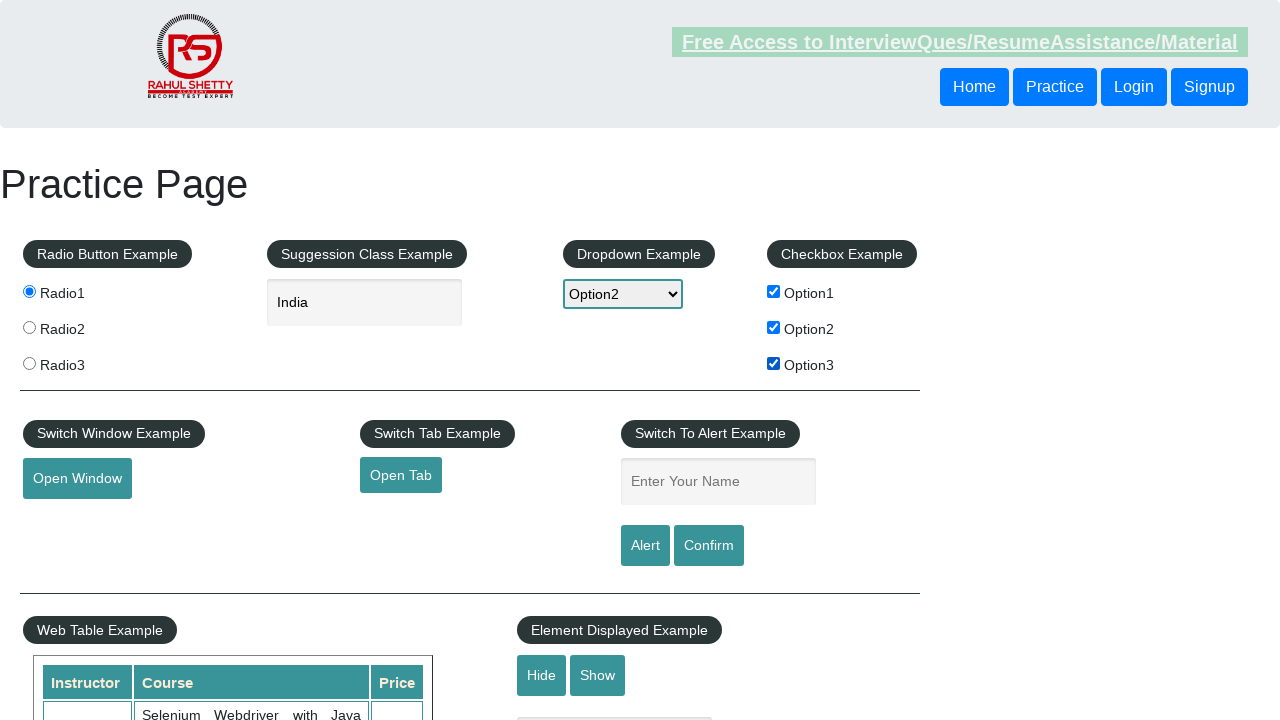

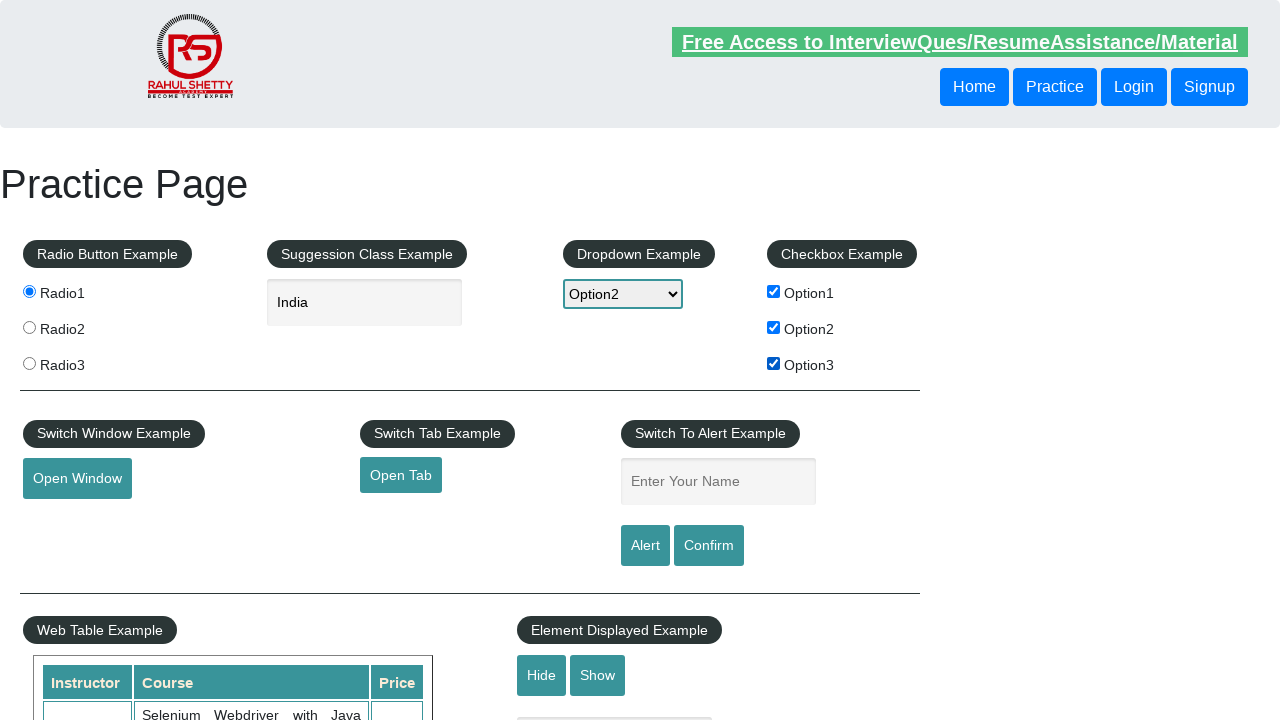